Navigates to the Hanbit Media Korean publisher website homepage and verifies the page loads.

Starting URL: https://www.hanbit.co.kr/

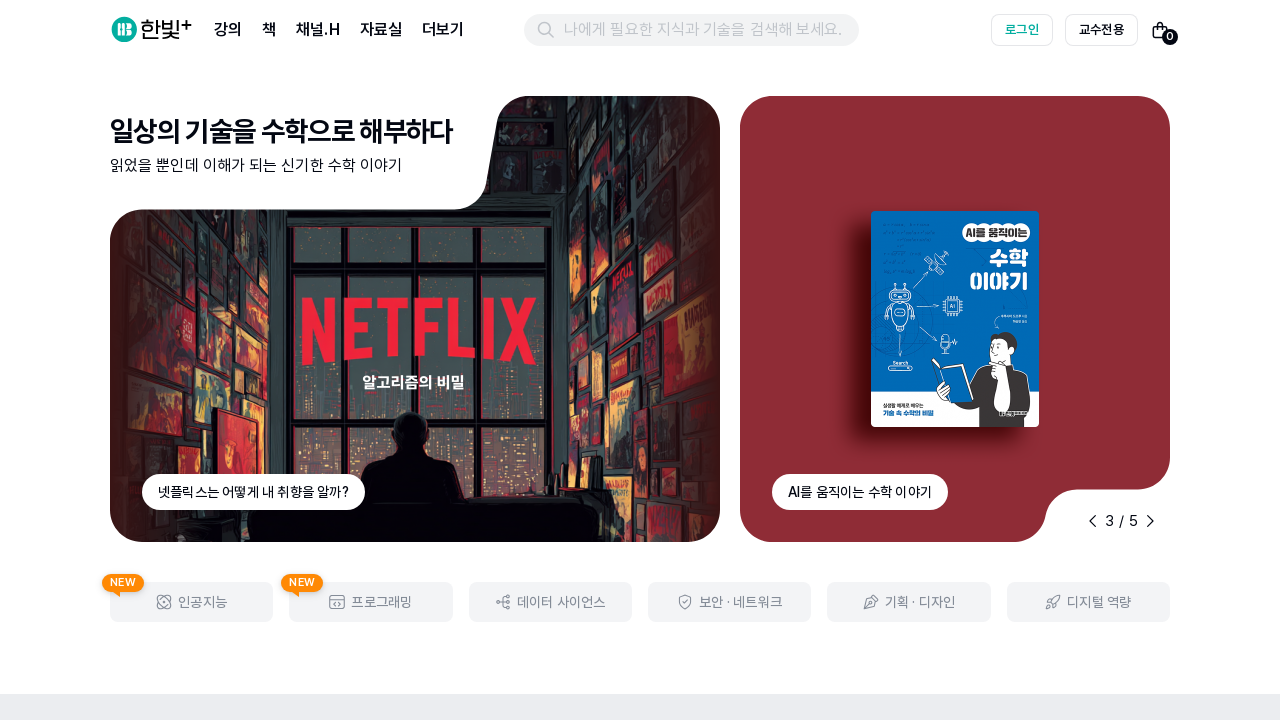

Navigated to Hanbit Media Korean publisher website homepage
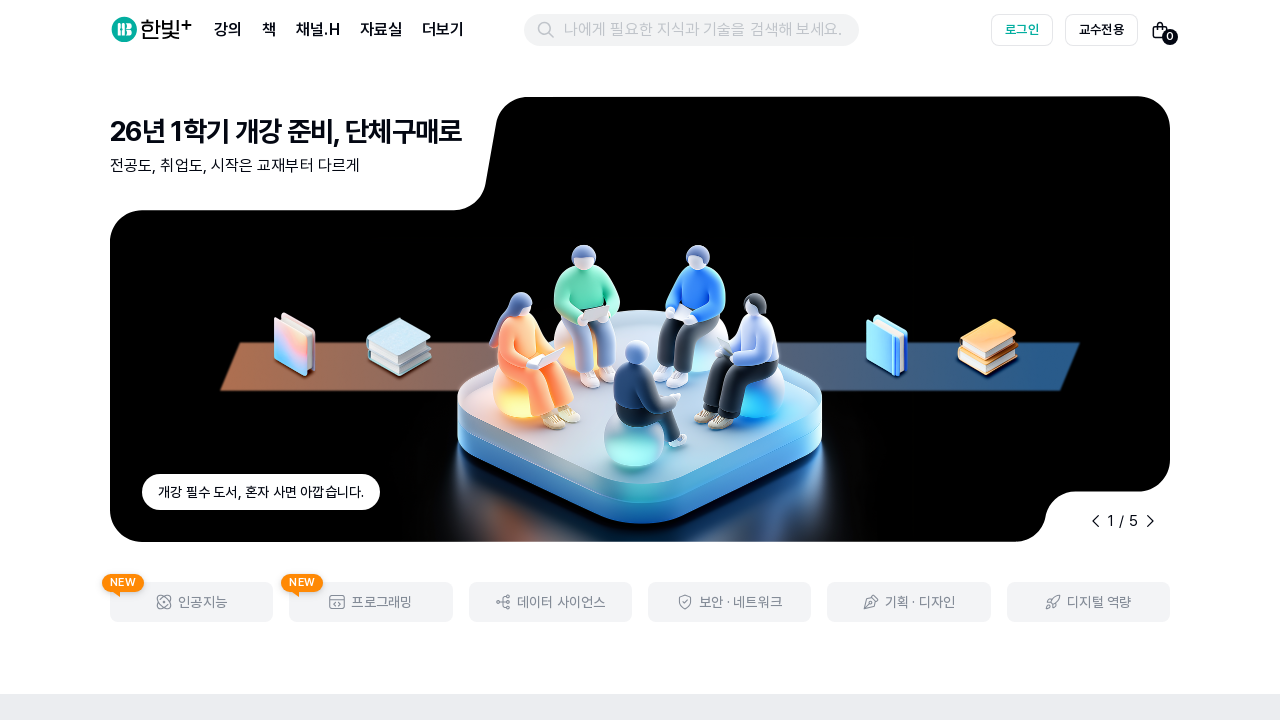

Page DOM content fully loaded
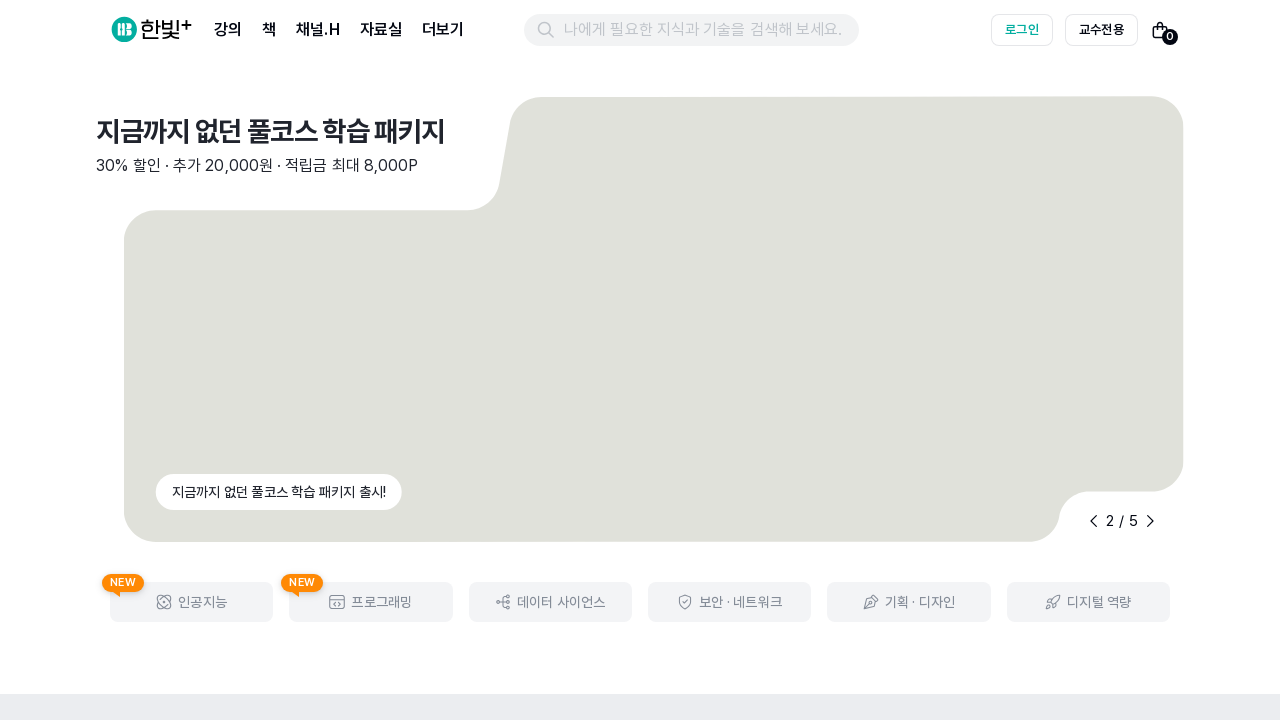

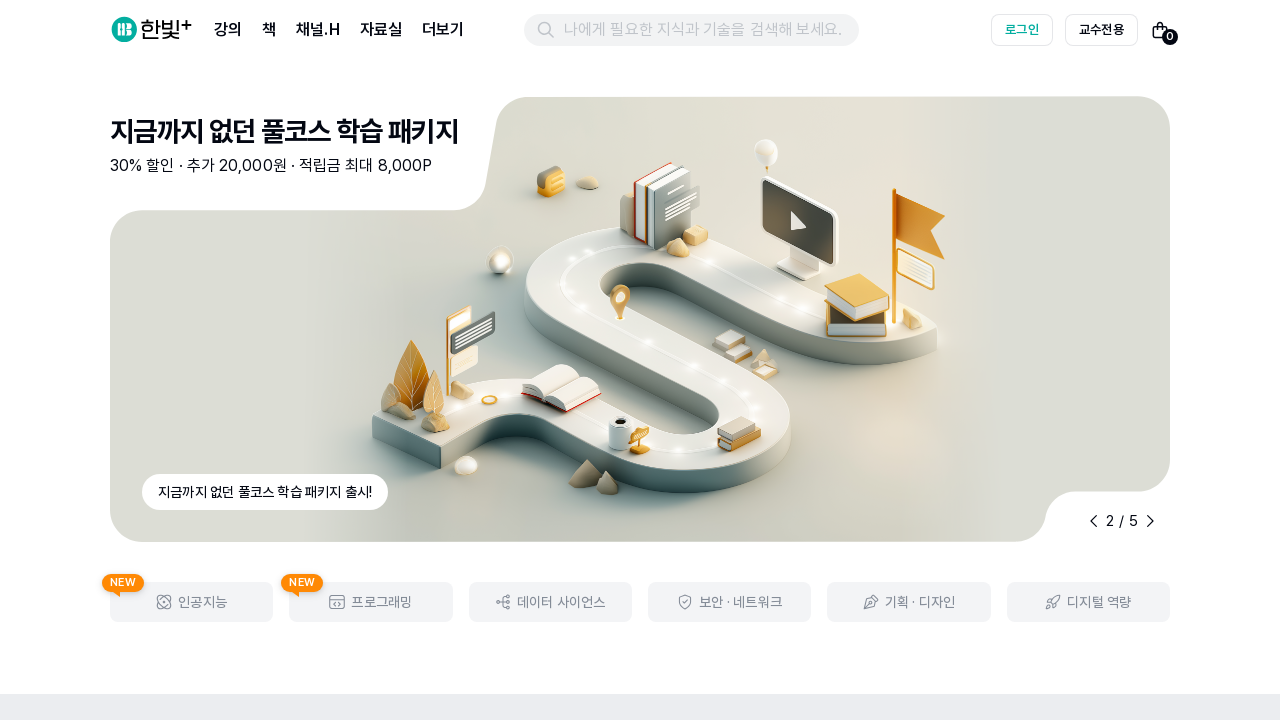